Tests opening a new browser tab by navigating to a page, verifying URL and title, opening a new tab, navigating to another page, and verifying there are 2 tabs with correct URL and title.

Starting URL: https://the-internet.herokuapp.com/windows

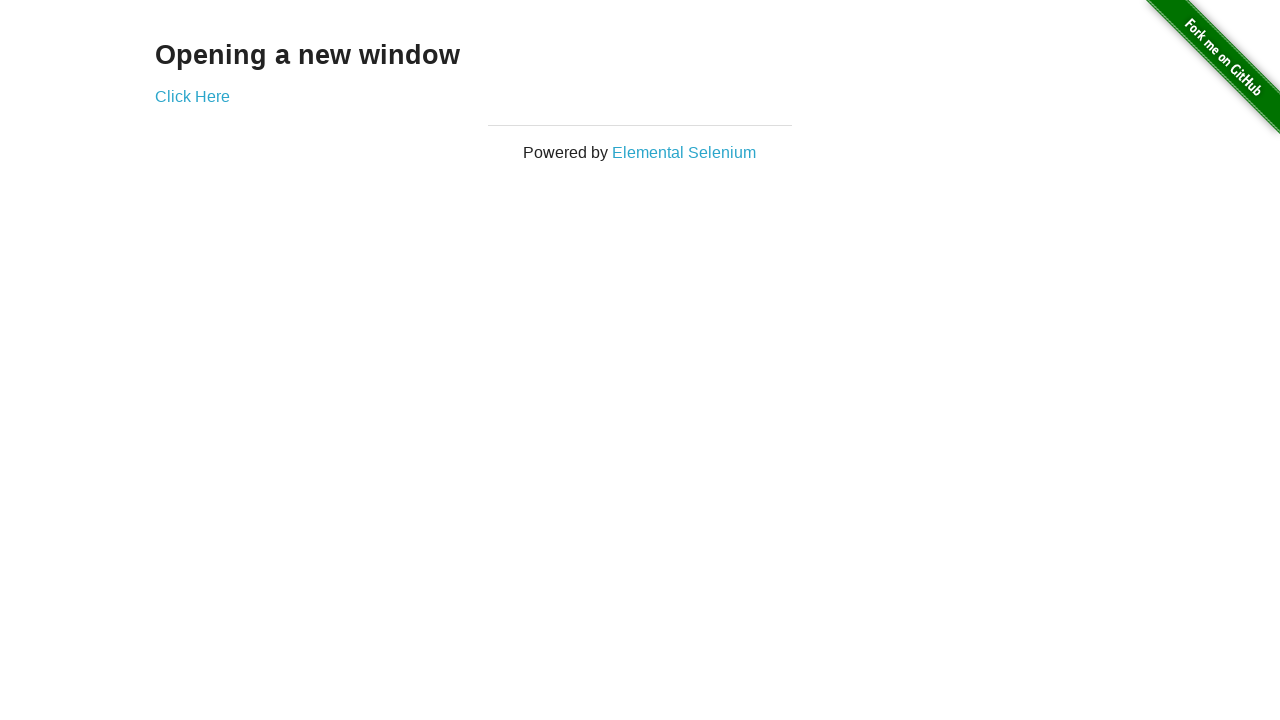

Verified initial page URL contains /windows
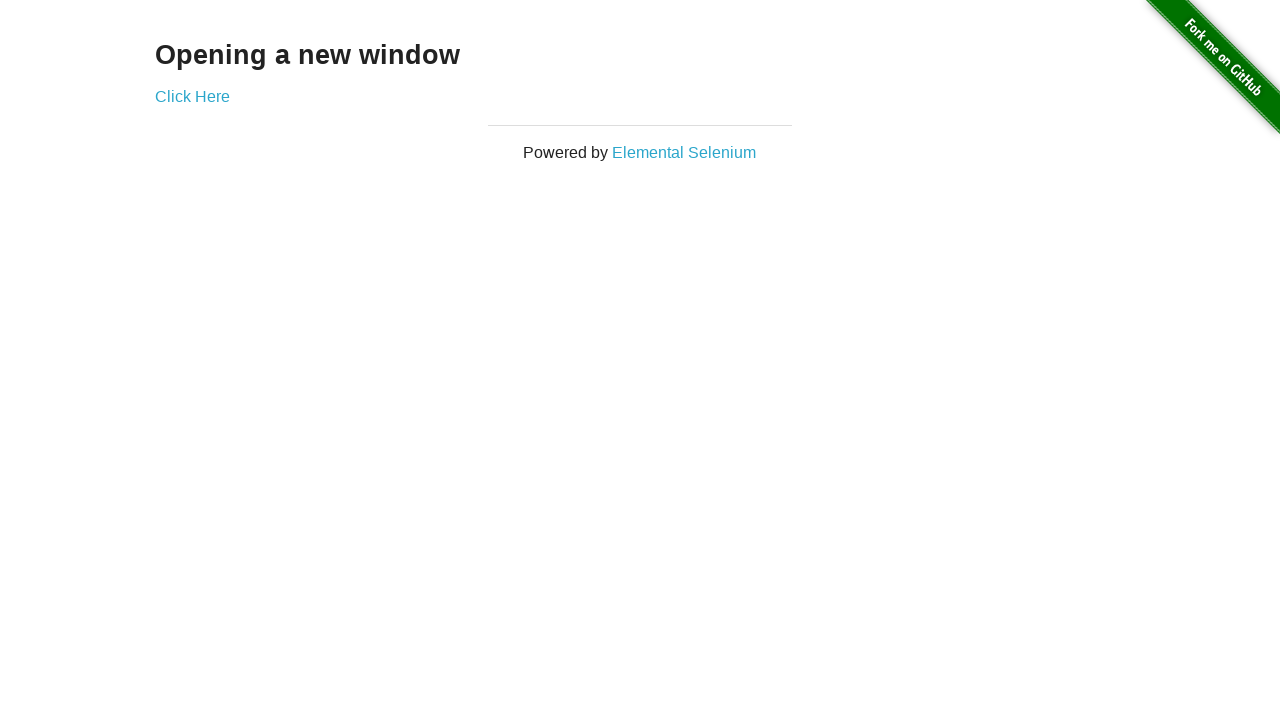

Verified initial page title is 'The Internet'
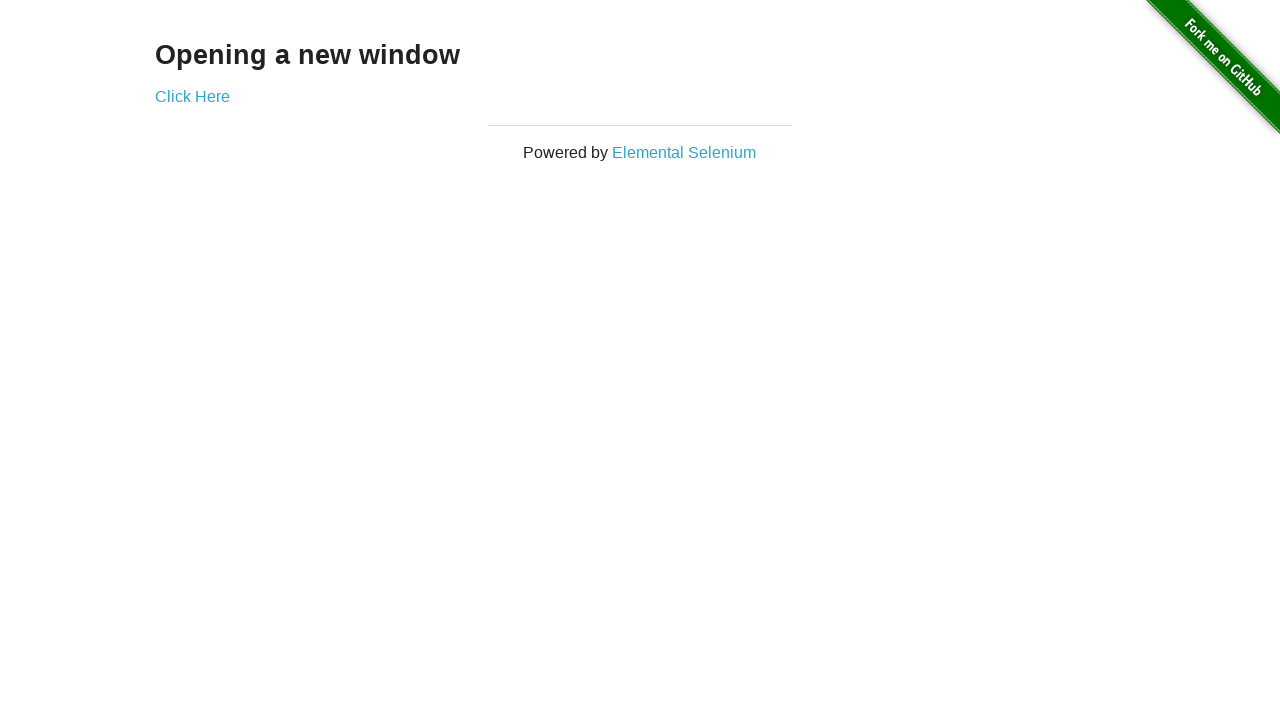

Opened a new tab in the same browser context
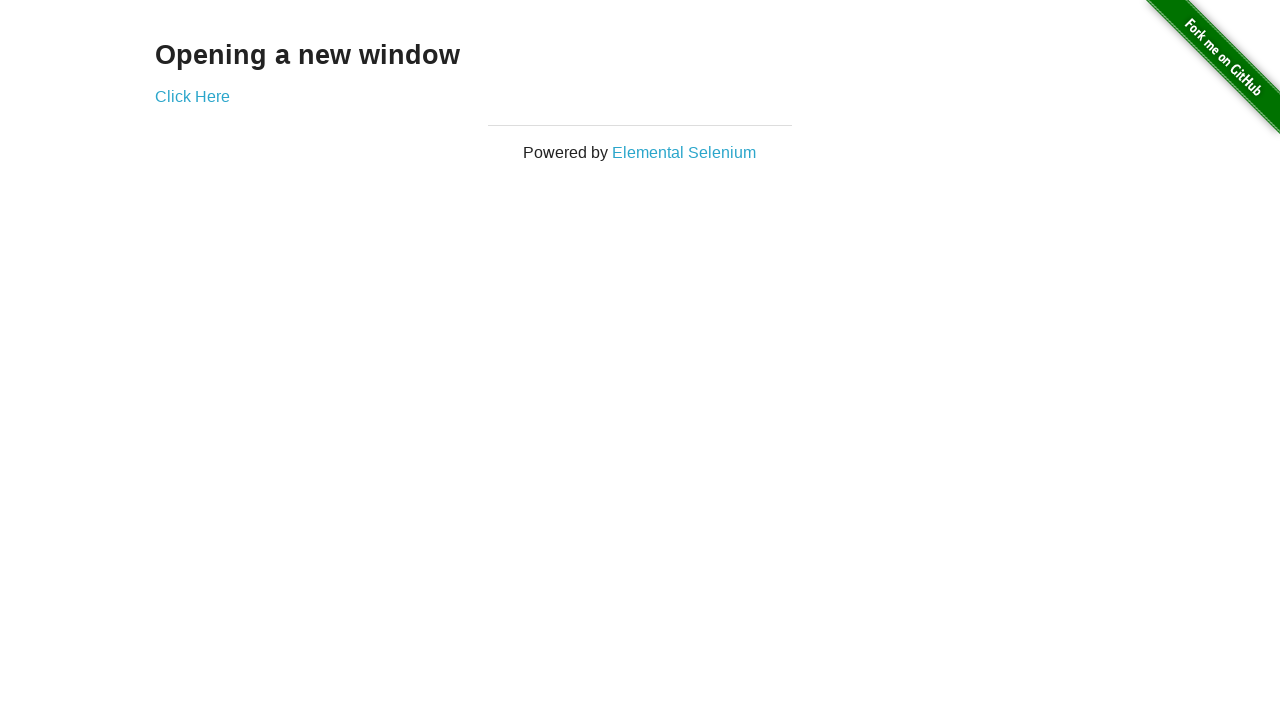

Navigated to typos page in the new tab
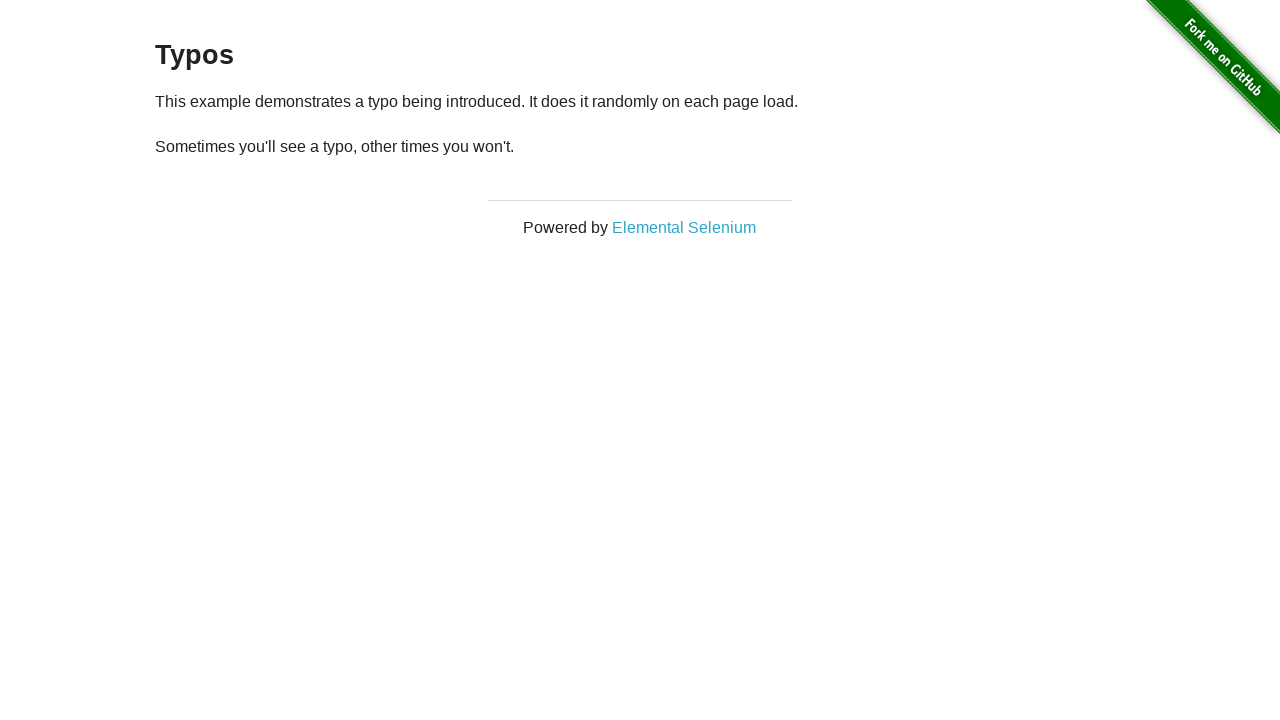

Verified there are 2 tabs open
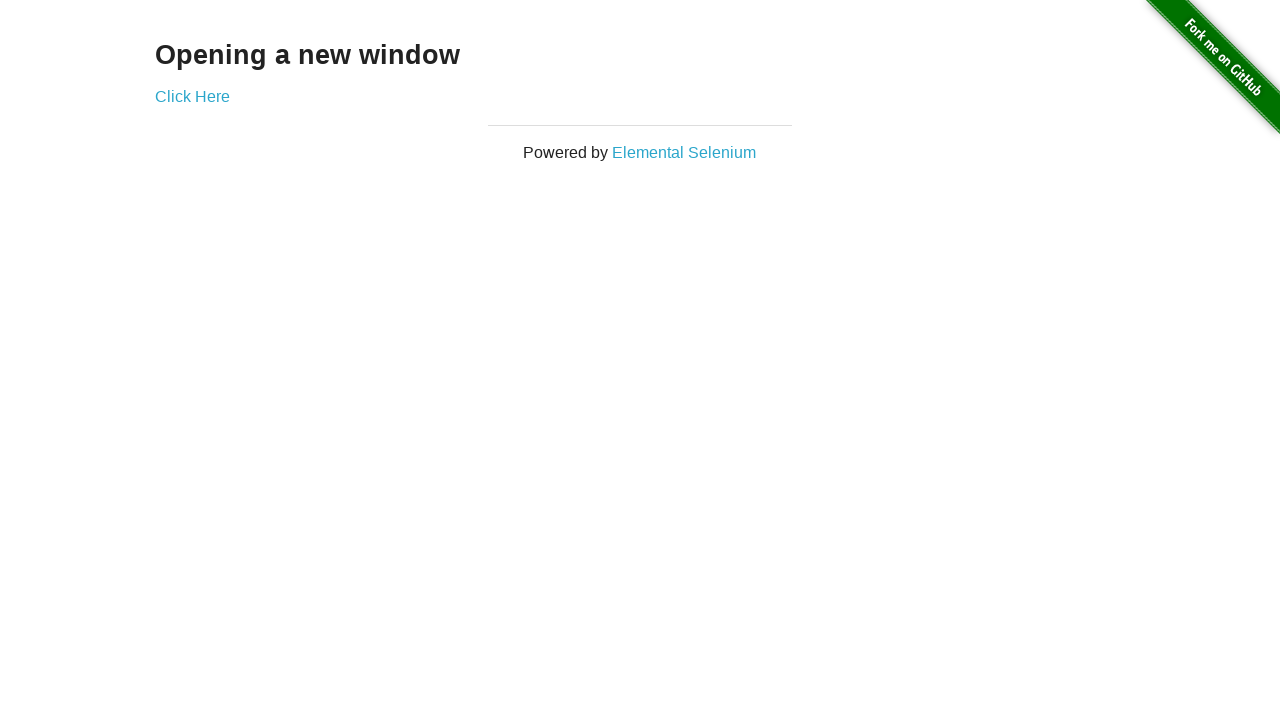

Verified new tab URL contains /typos
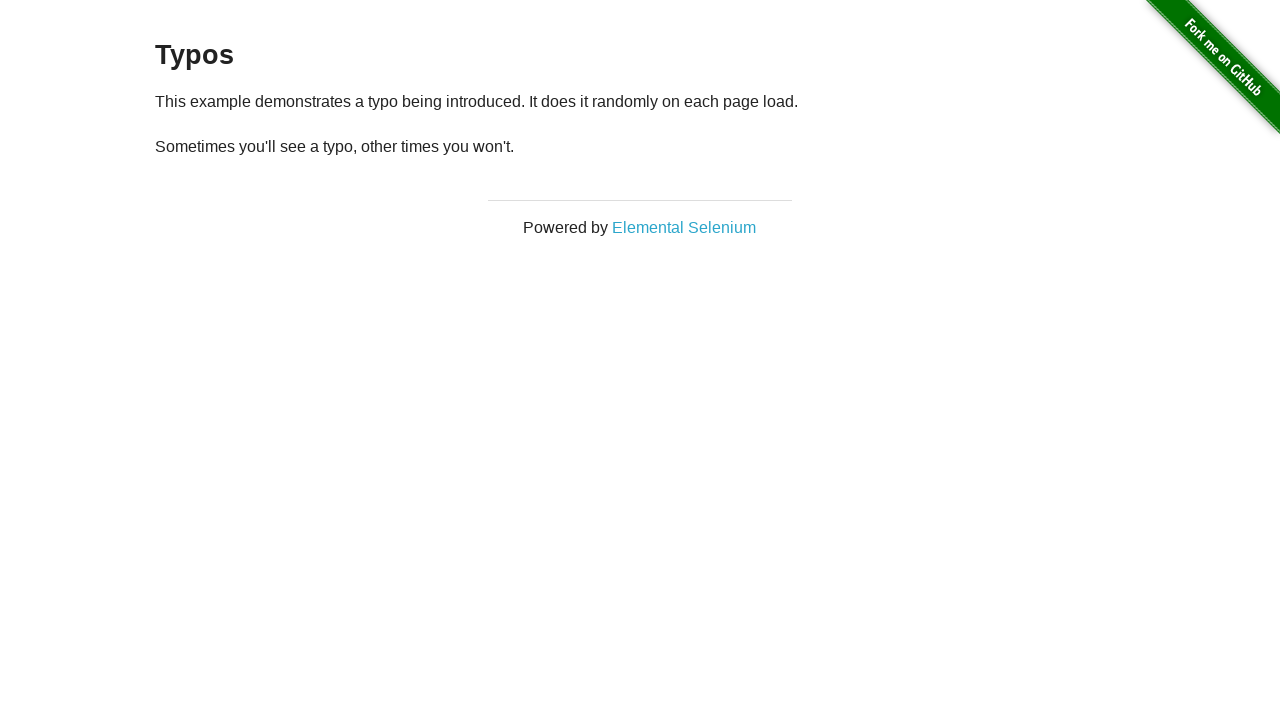

Verified new tab title is 'The Internet'
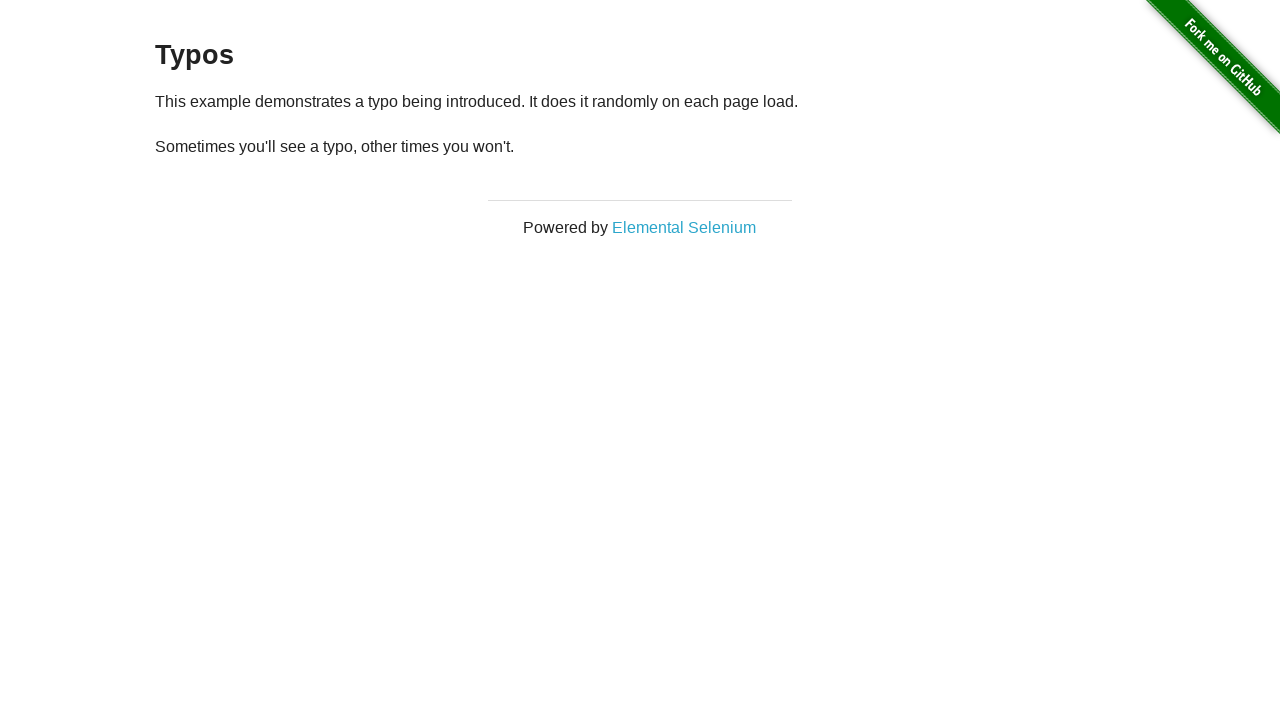

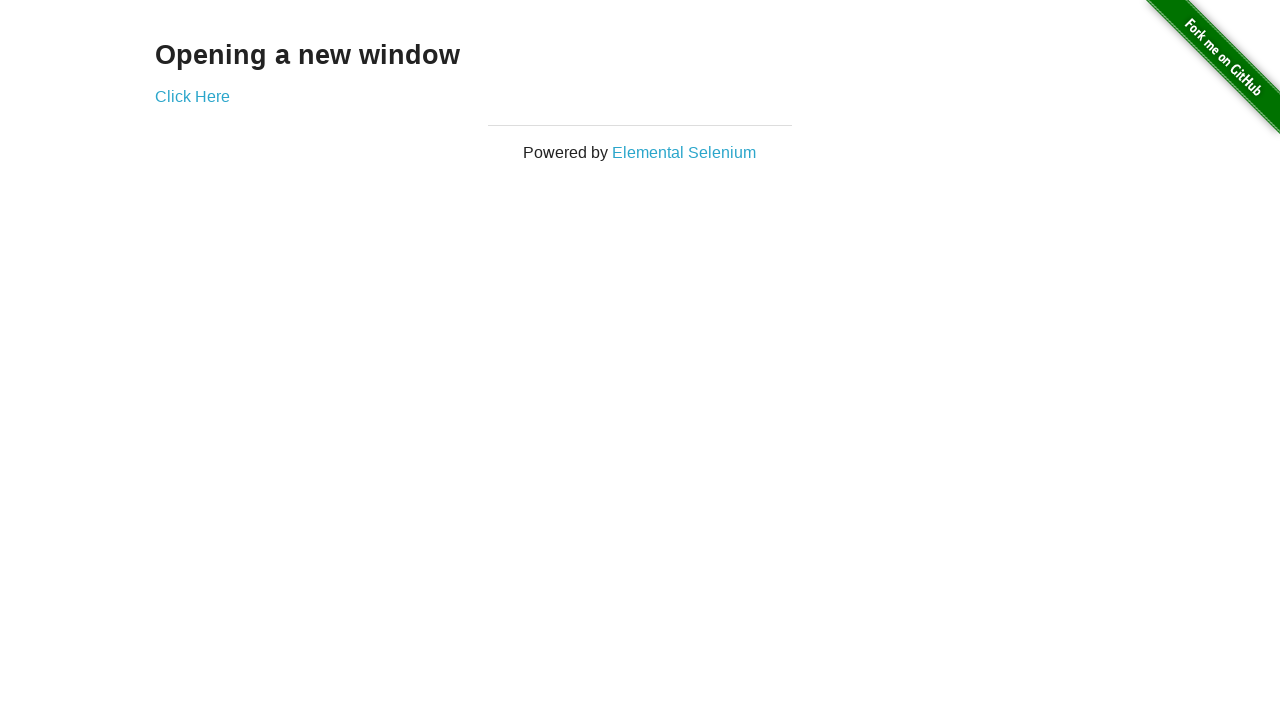